Tests A/B test opt-out by visiting the page first, then adding an opt-out cookie and refreshing to verify the A/B test is disabled

Starting URL: http://the-internet.herokuapp.com/abtest

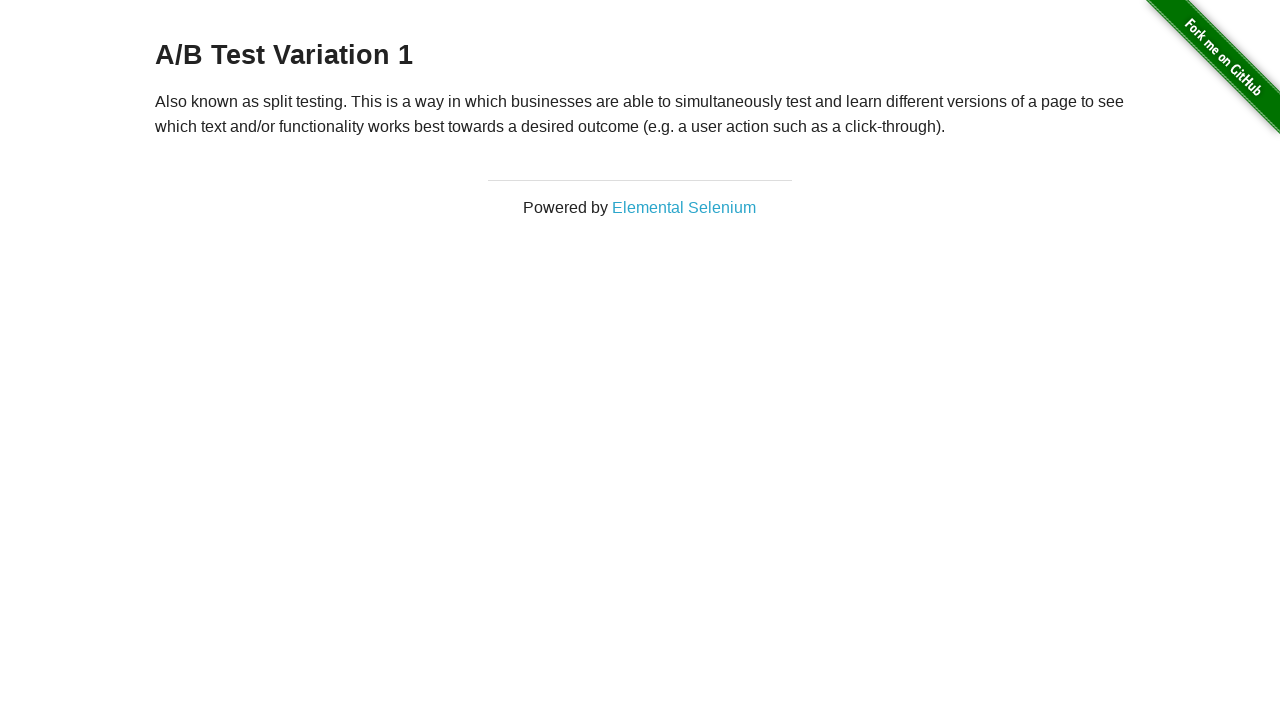

Navigated to A/B test page
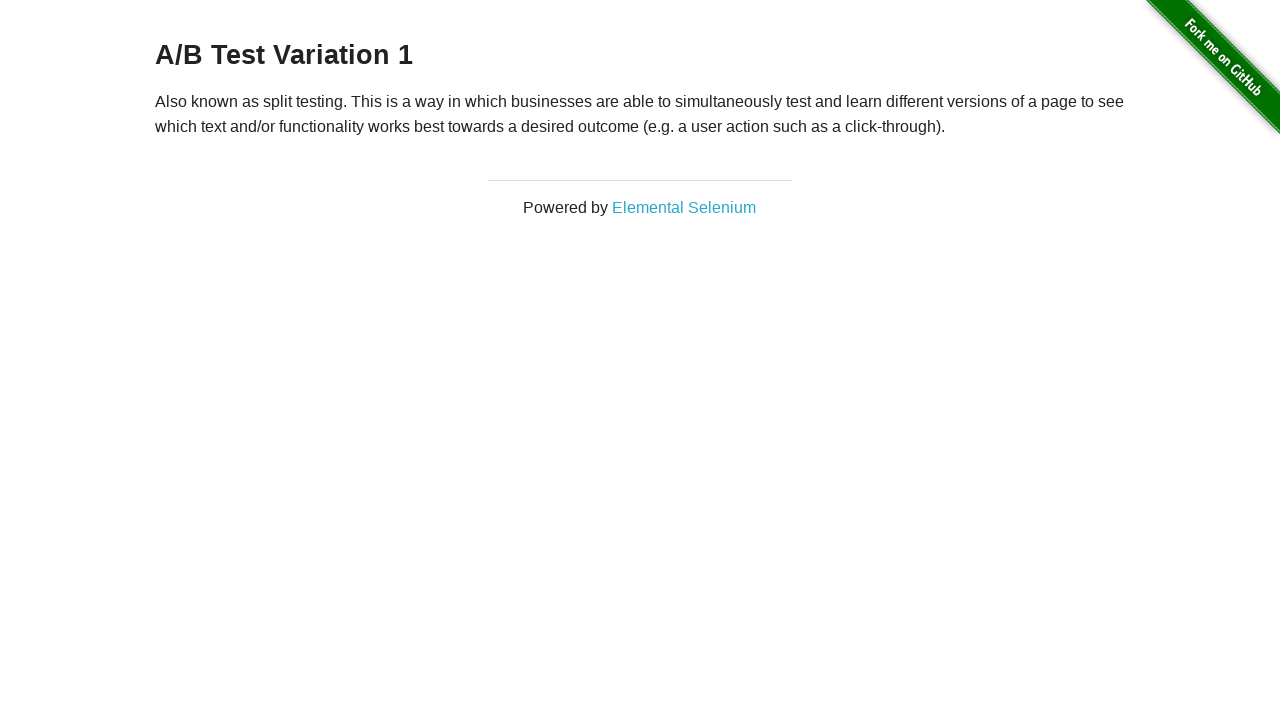

Retrieved initial heading text: 'A/B Test Variation 1'
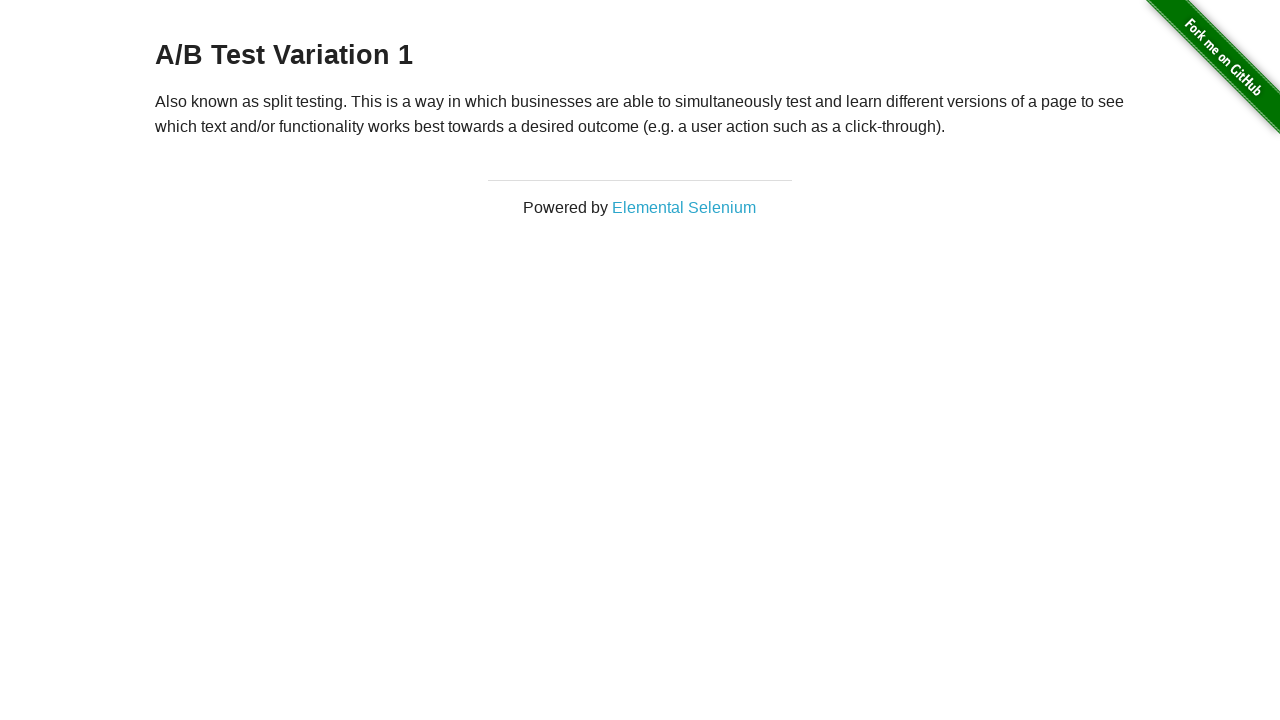

Added optimizelyOptOut cookie with value 'true'
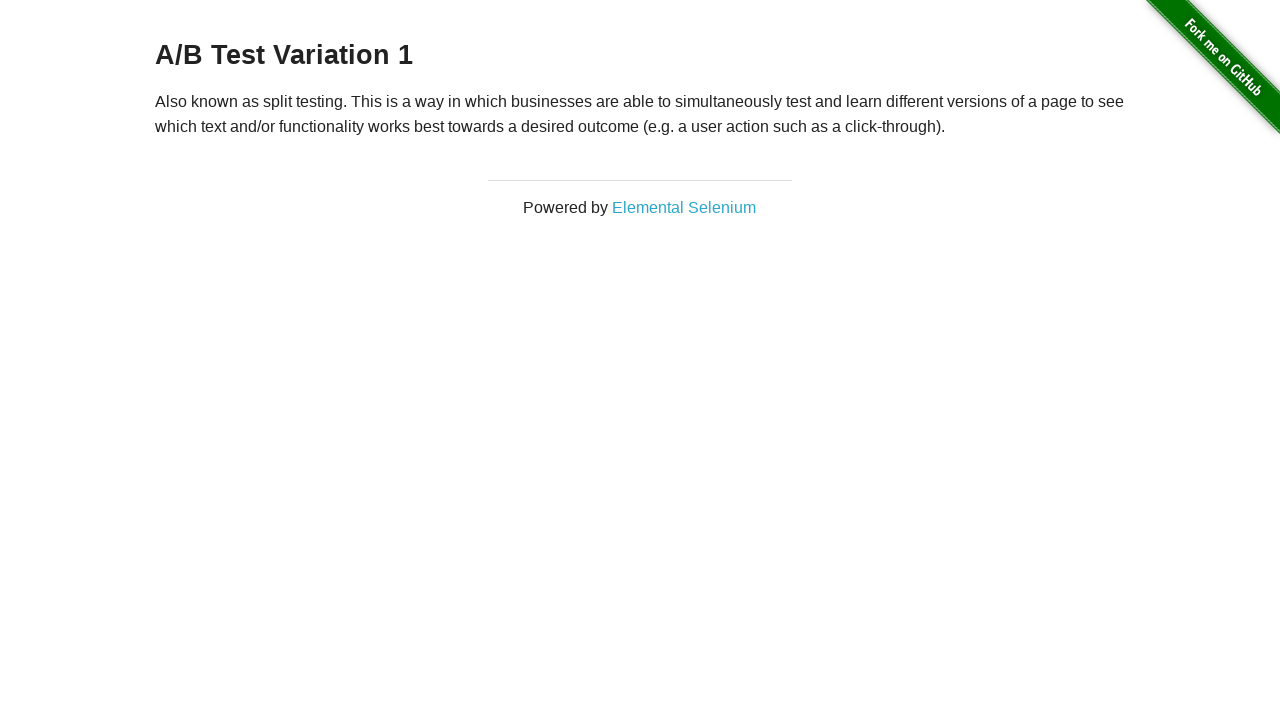

Reloaded page to apply opt-out cookie
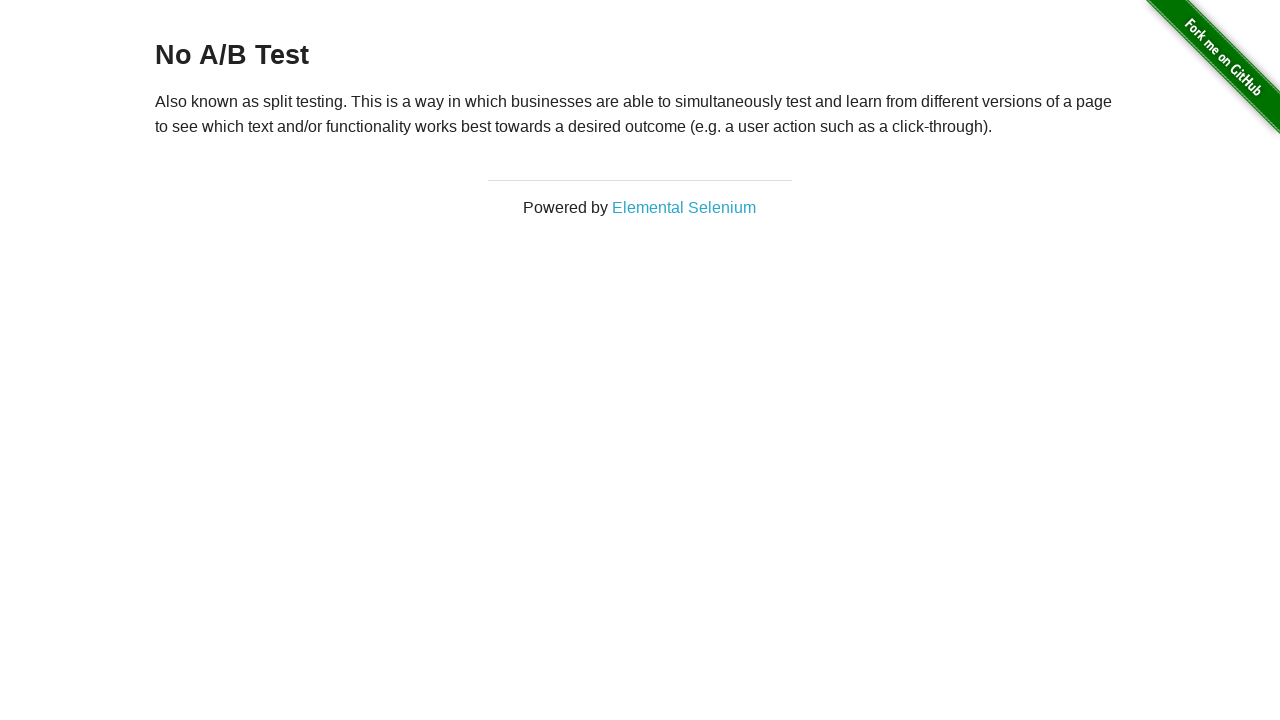

Verified heading changed to 'No A/B Test' after opt-out cookie applied
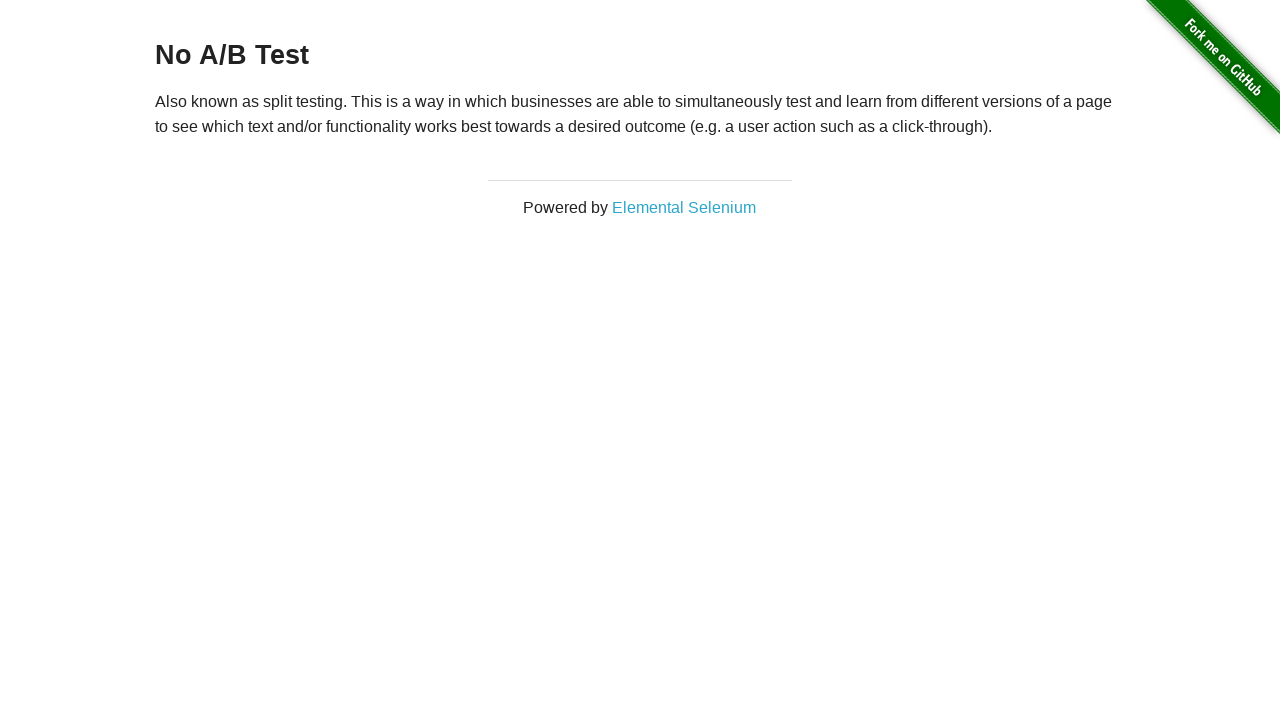

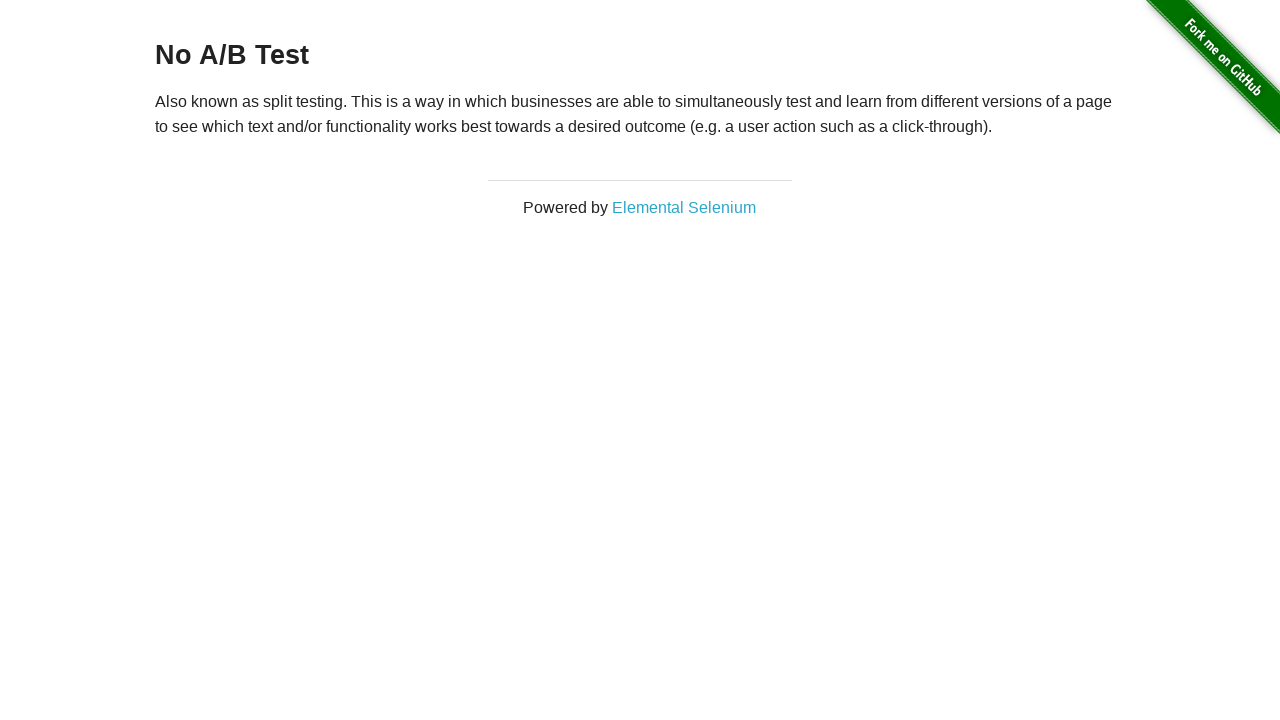